Tests drag and drop functionality by dragging a draggable element onto a droppable target and verifying the drop was successful

Starting URL: https://crossbrowsertesting.github.io/drag-and-drop.html

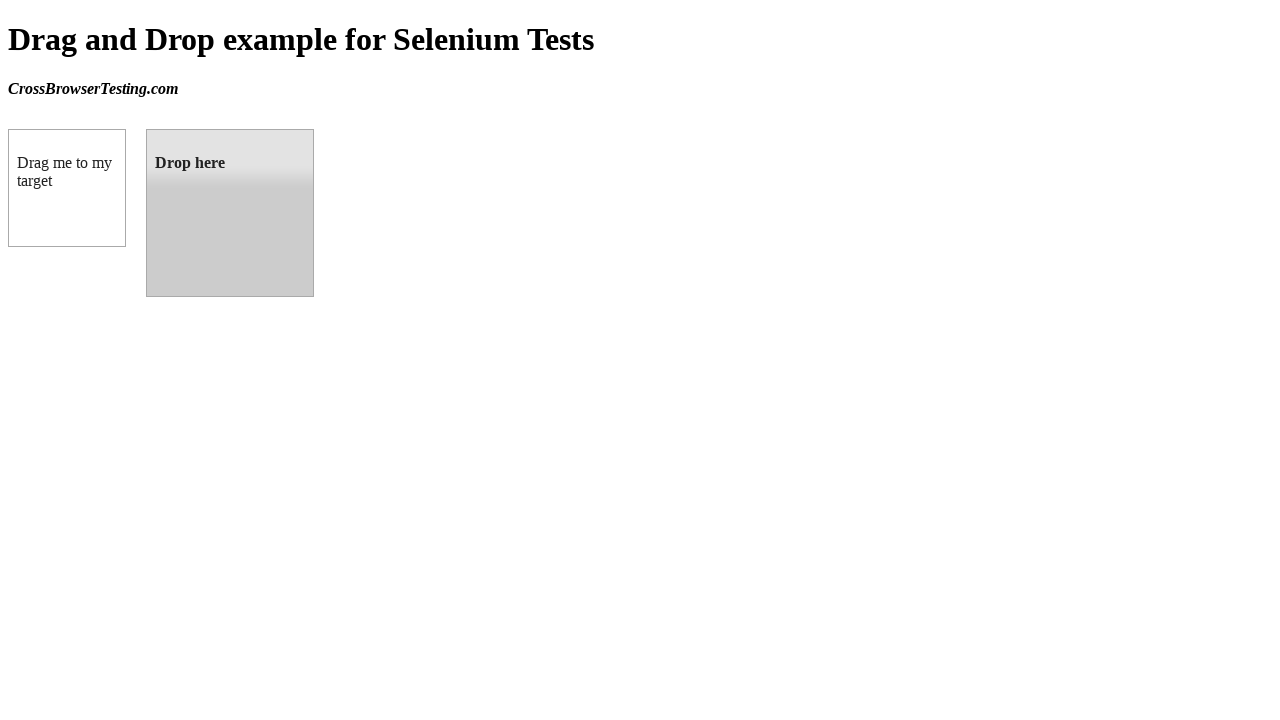

Waited for draggable element to be visible
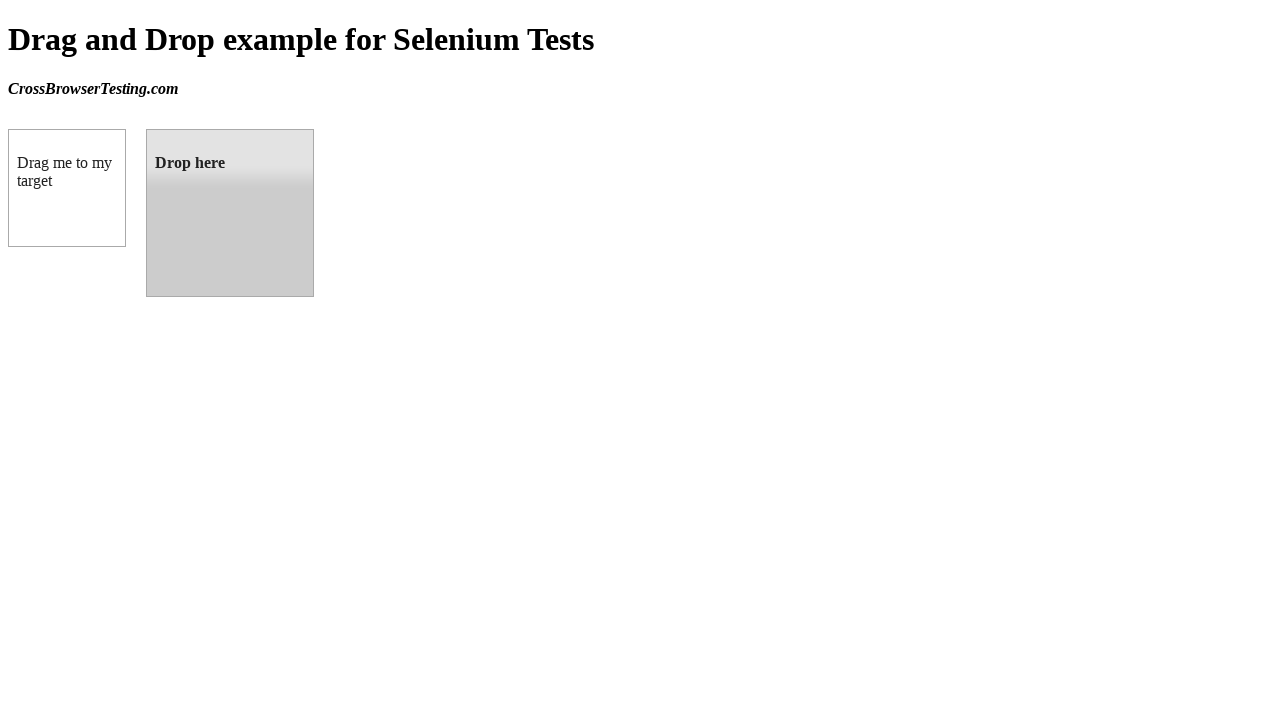

Waited for droppable target to be visible
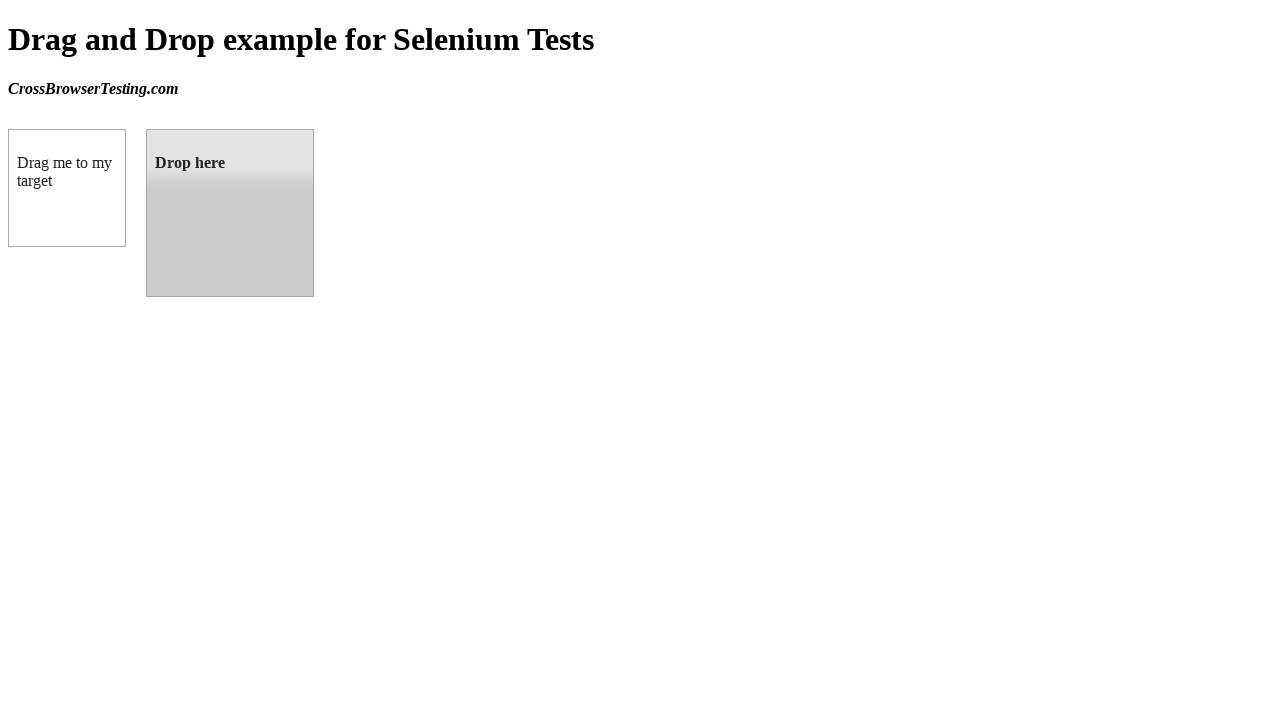

Located draggable element
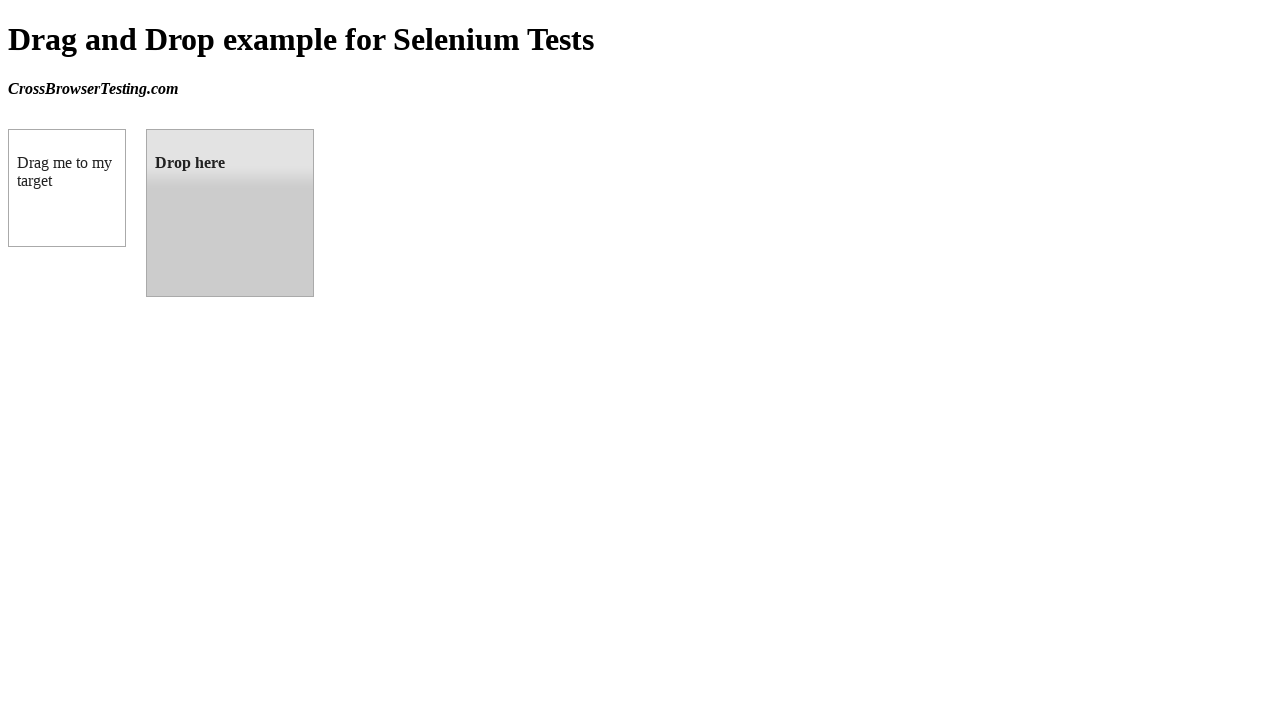

Located droppable target
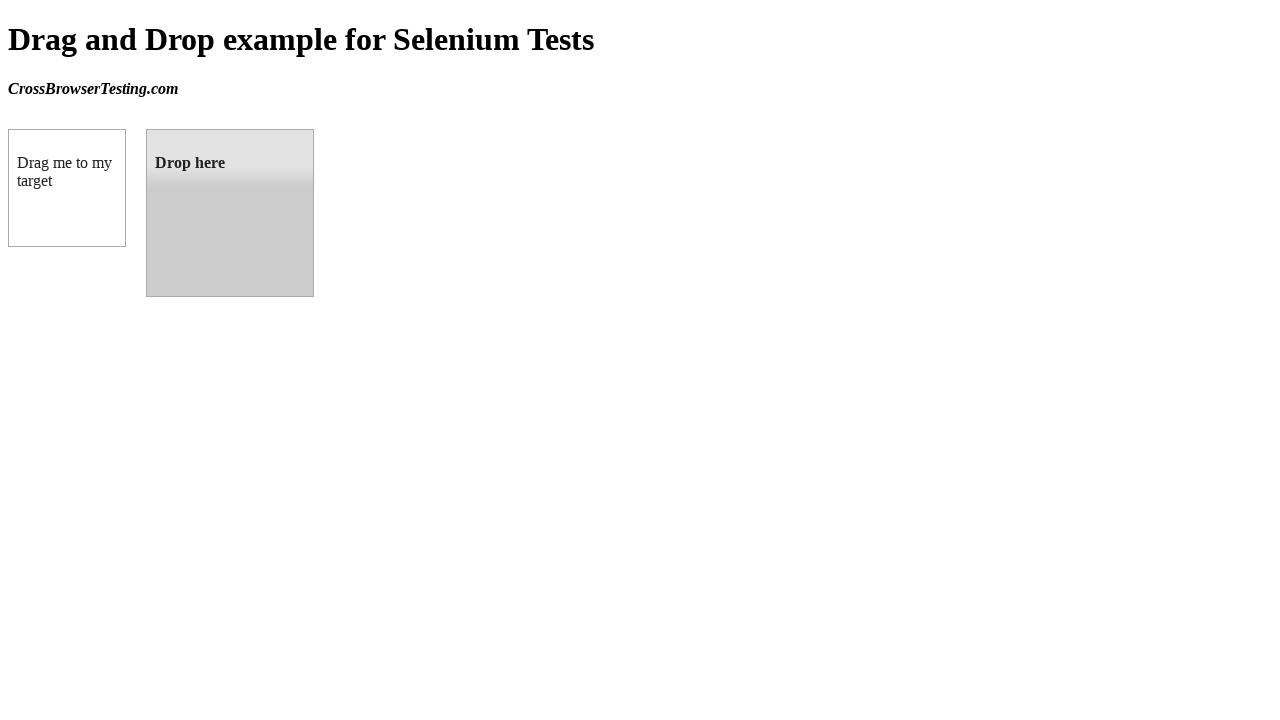

Dragged element onto droppable target at (230, 213)
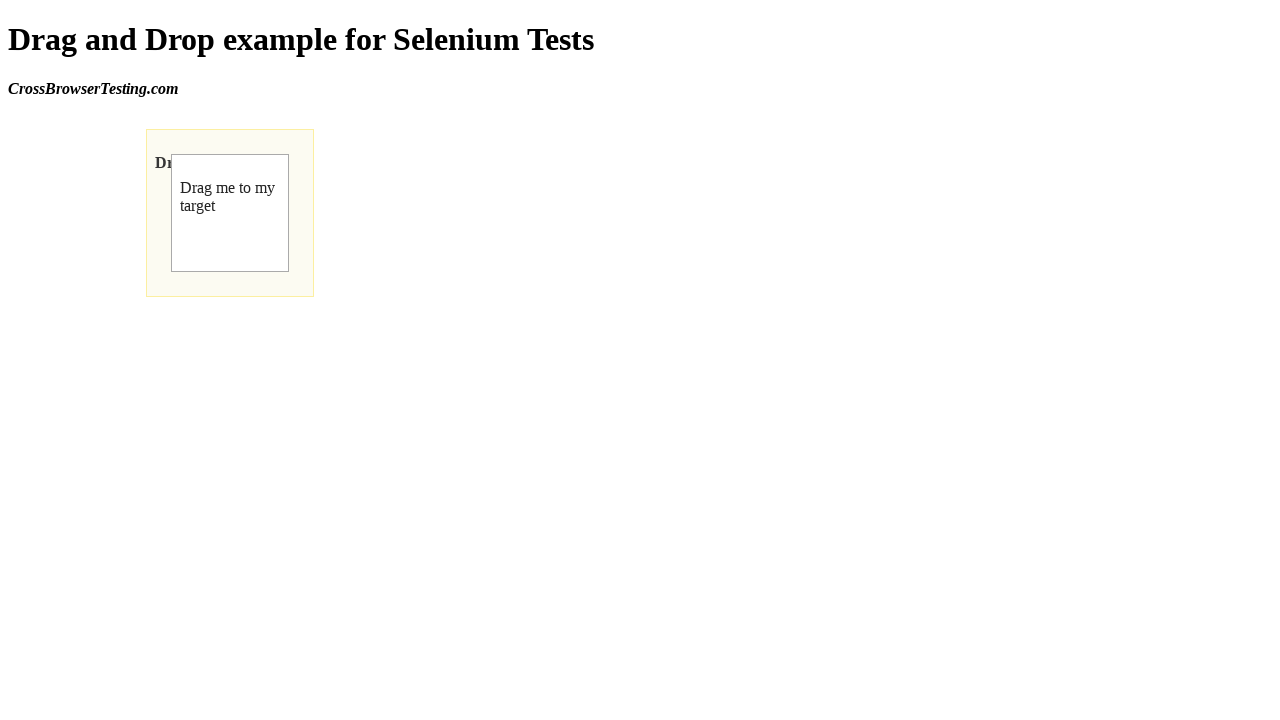

Verified drop was successful by confirming drop message appeared
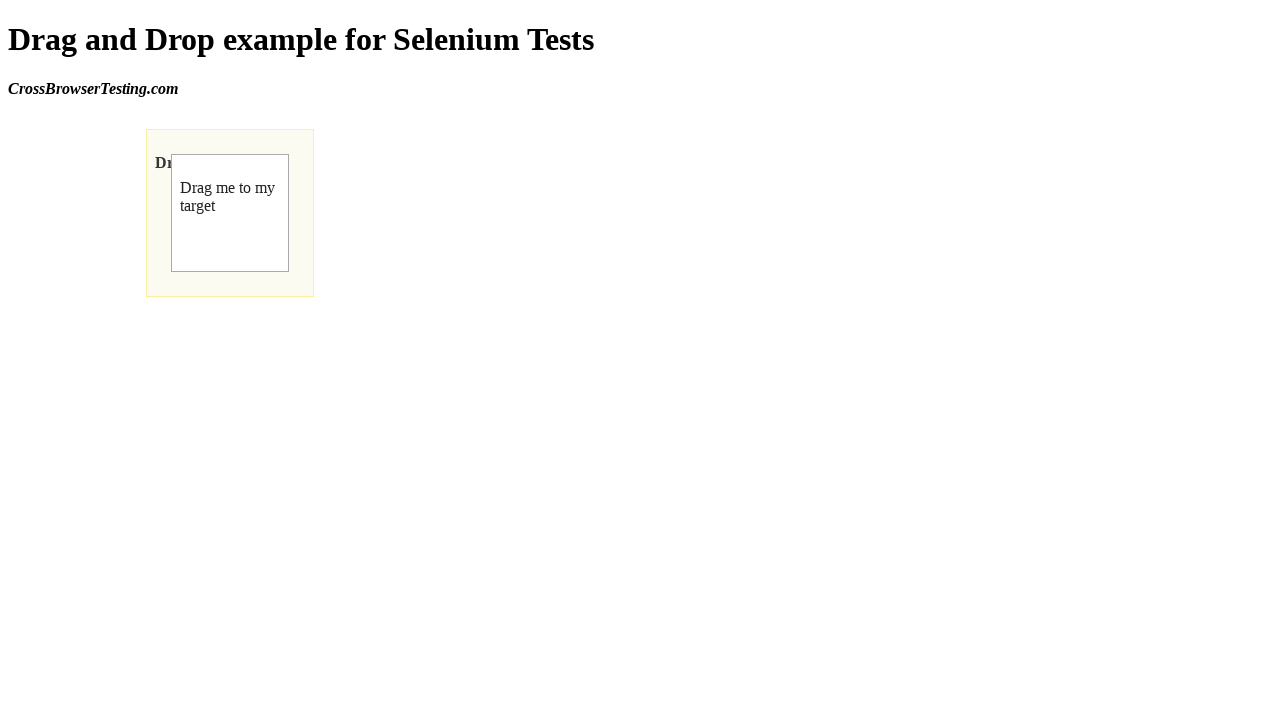

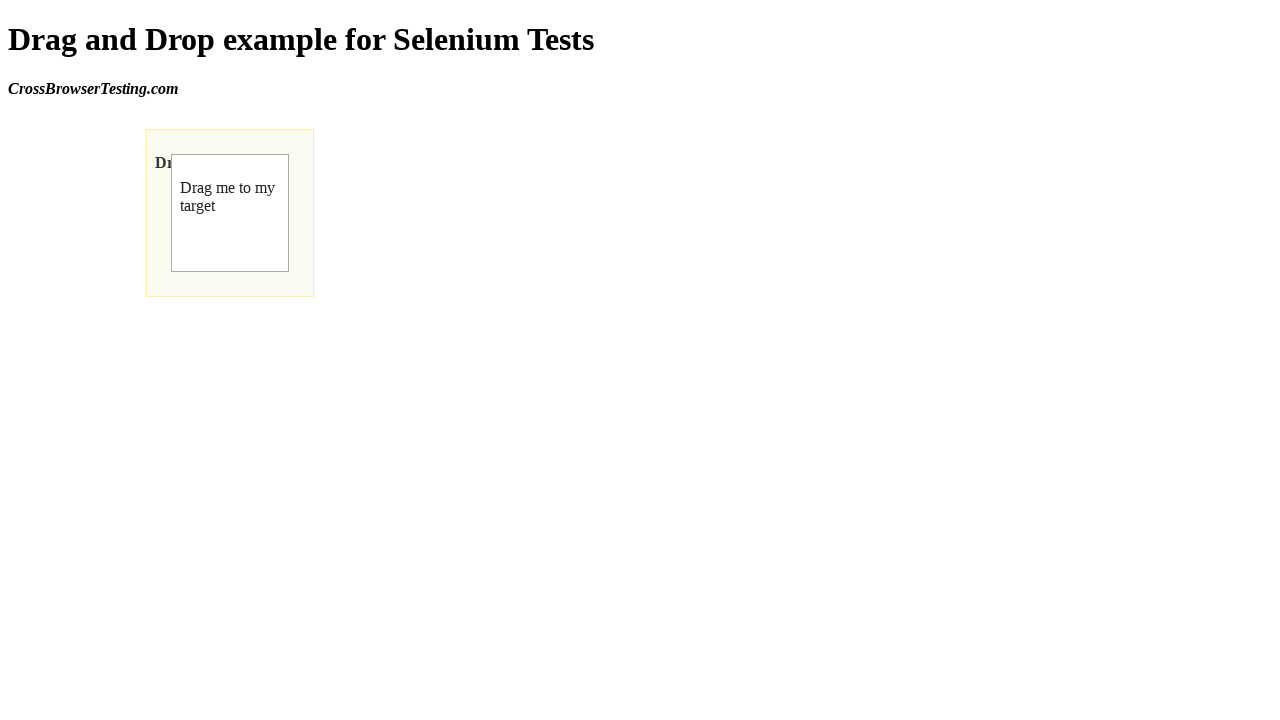